Tests a signup form by filling in first name, last name, and email fields, then submitting the form by pressing Enter on the signup button.

Starting URL: http://secure-retreat-92358.herokuapp.com/

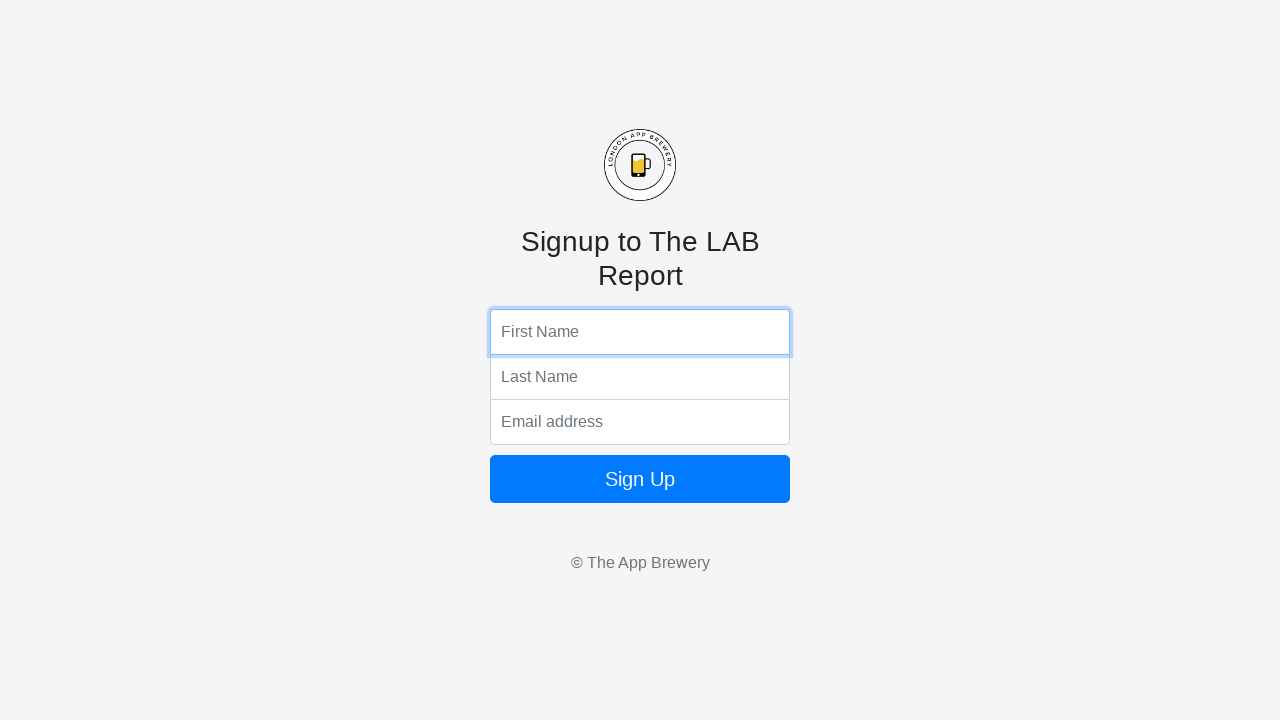

Navigated to signup form page
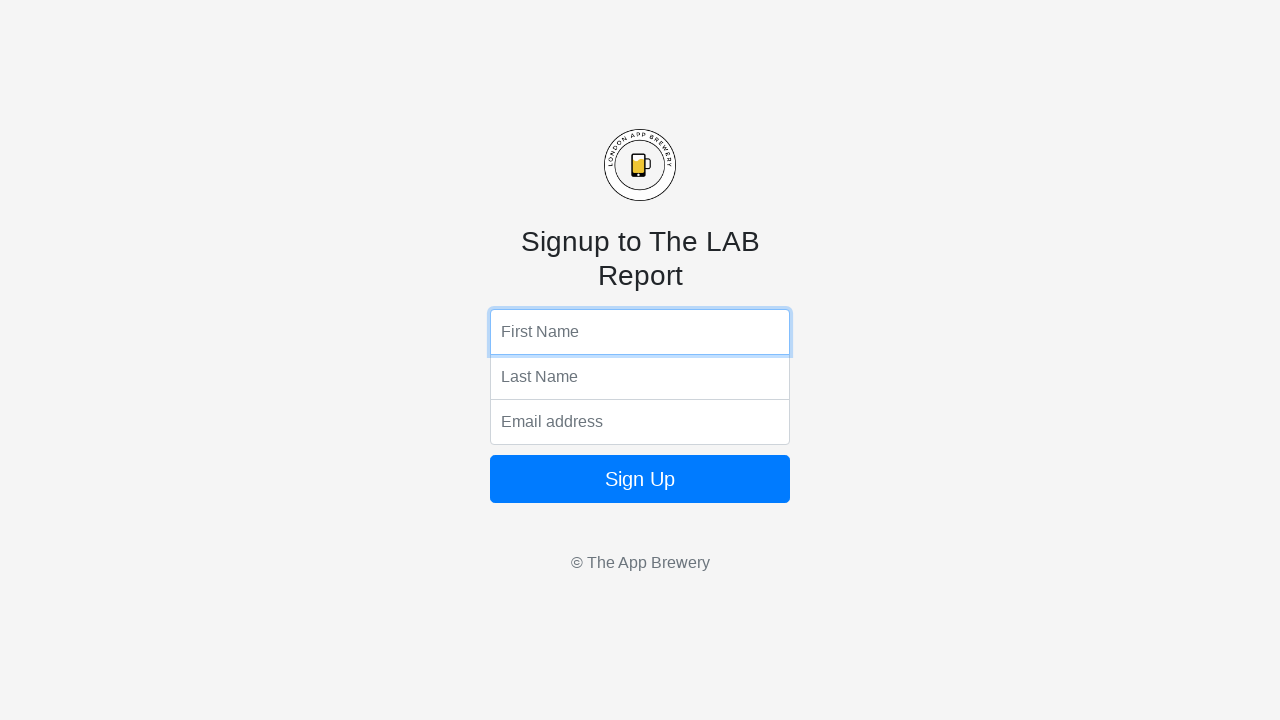

Filled in first name field with 'Jordan' on input[name='fName']
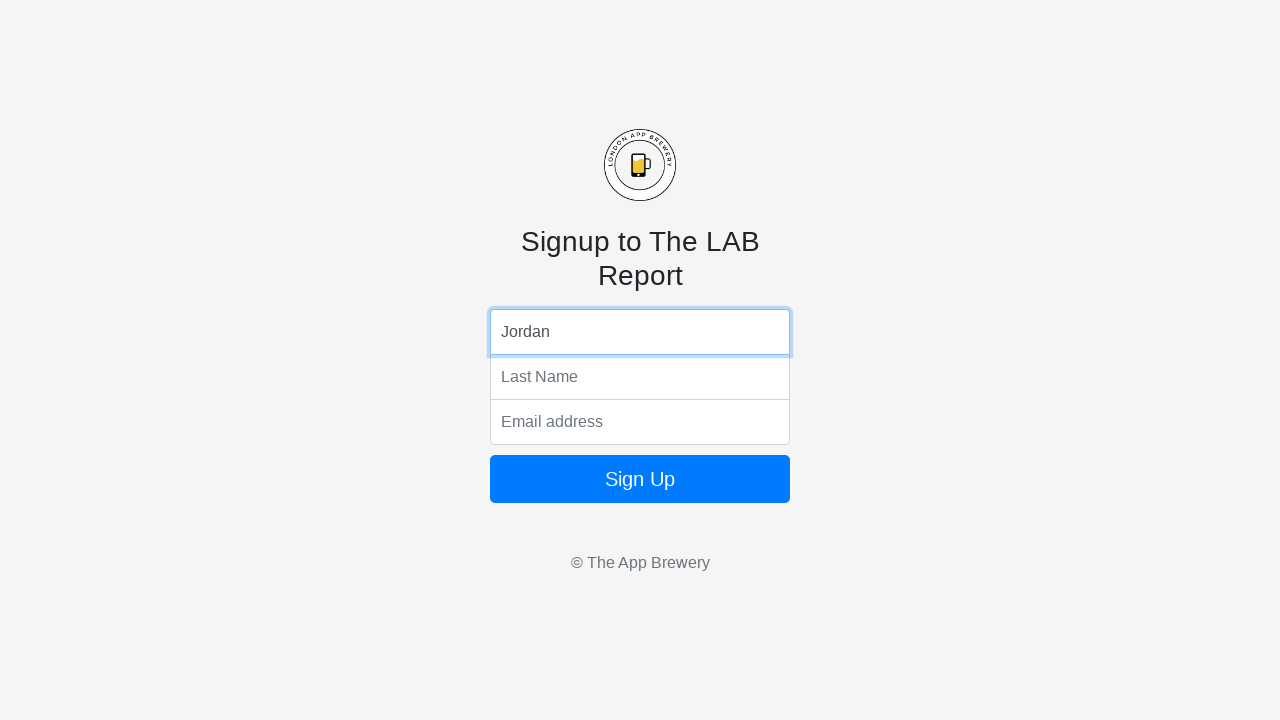

Filled in last name field with 'Mitchell' on input[name='lName']
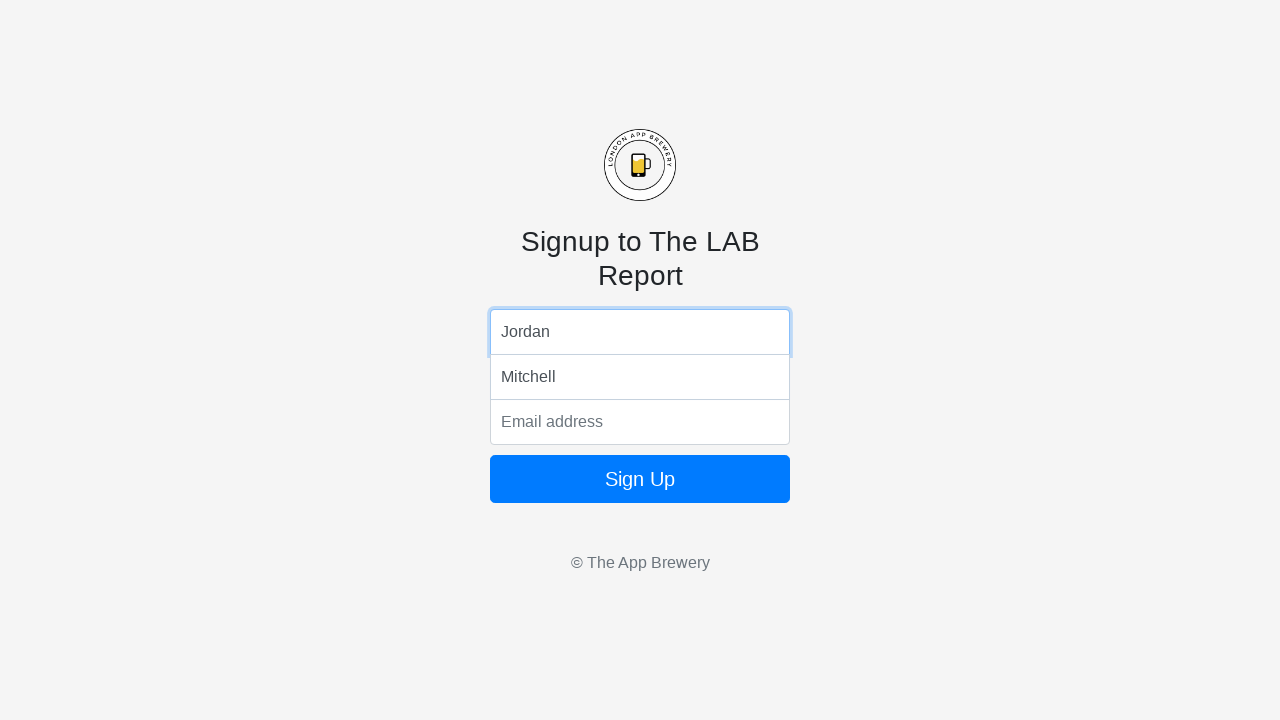

Filled in email field with 'jordan.mitchell2847@example.com' on input[name='email']
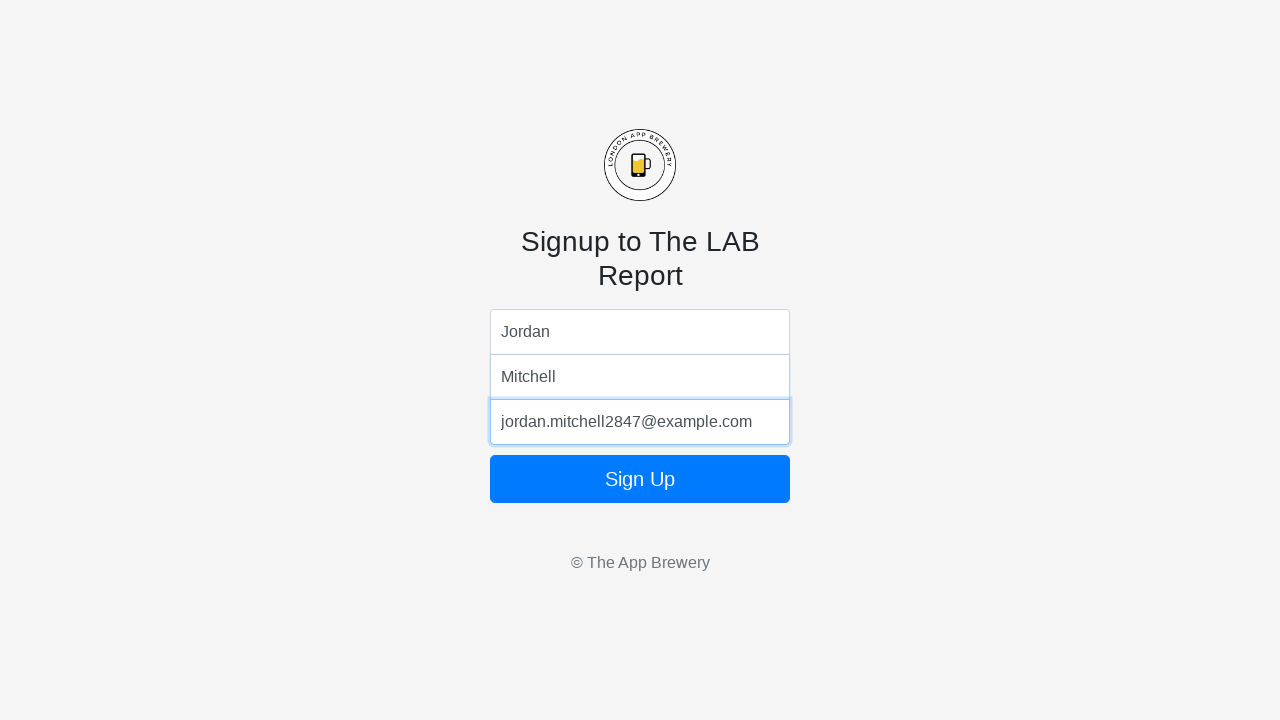

Clicked signup button to submit the form at (640, 479) on form button
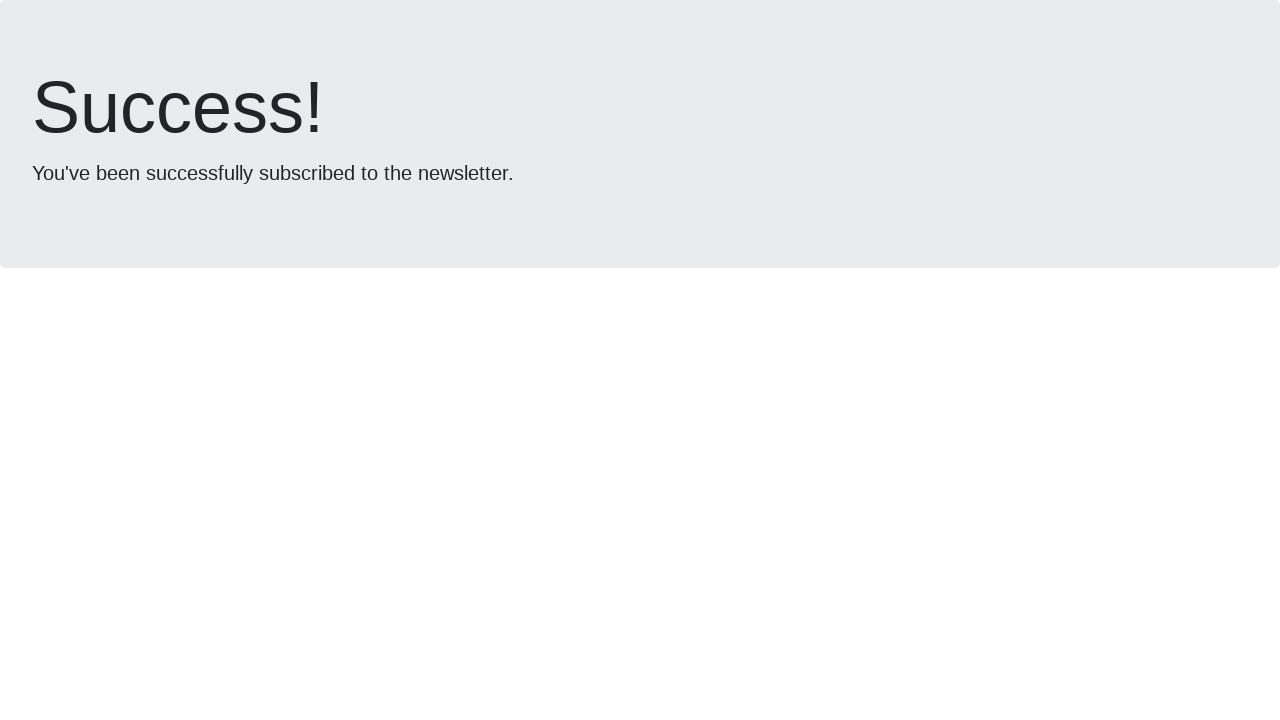

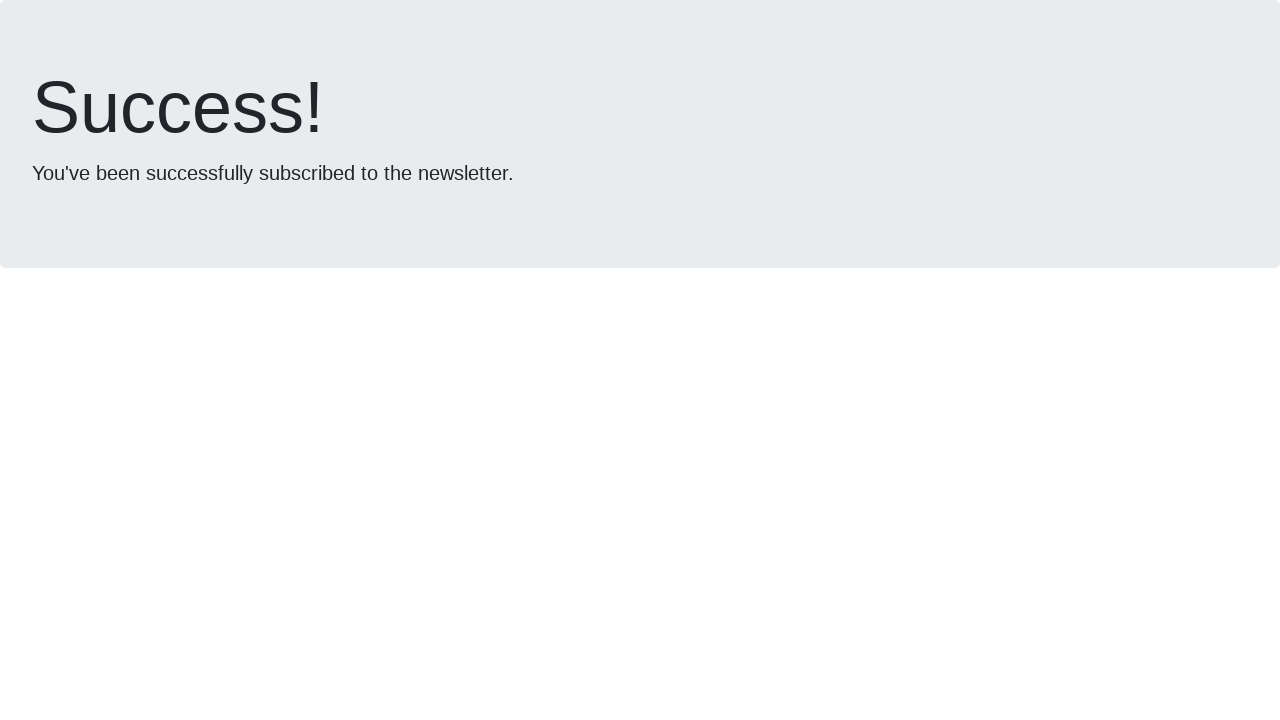